Tests drag and drop functionality by dragging element A to element B's position

Starting URL: http://the-internet.herokuapp.com/

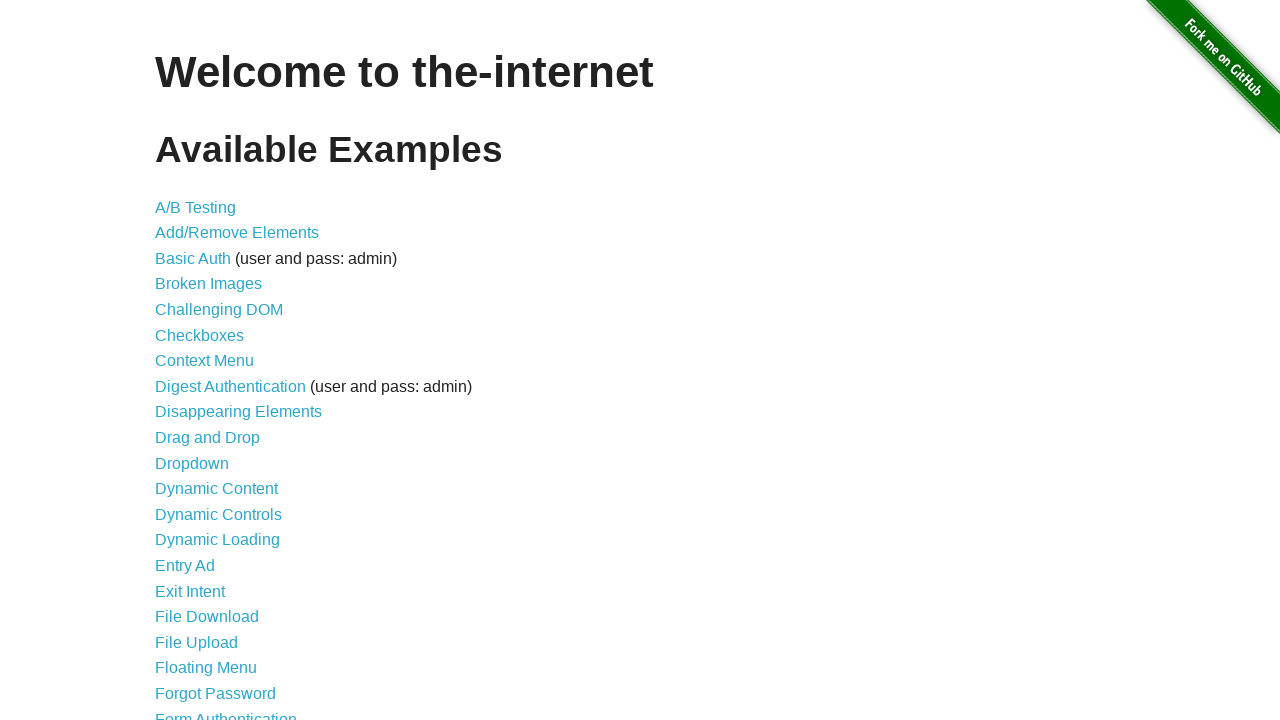

Clicked on Drag and Drop link in navigation at (208, 438) on xpath=//ul/li/a[@href='/drag_and_drop']
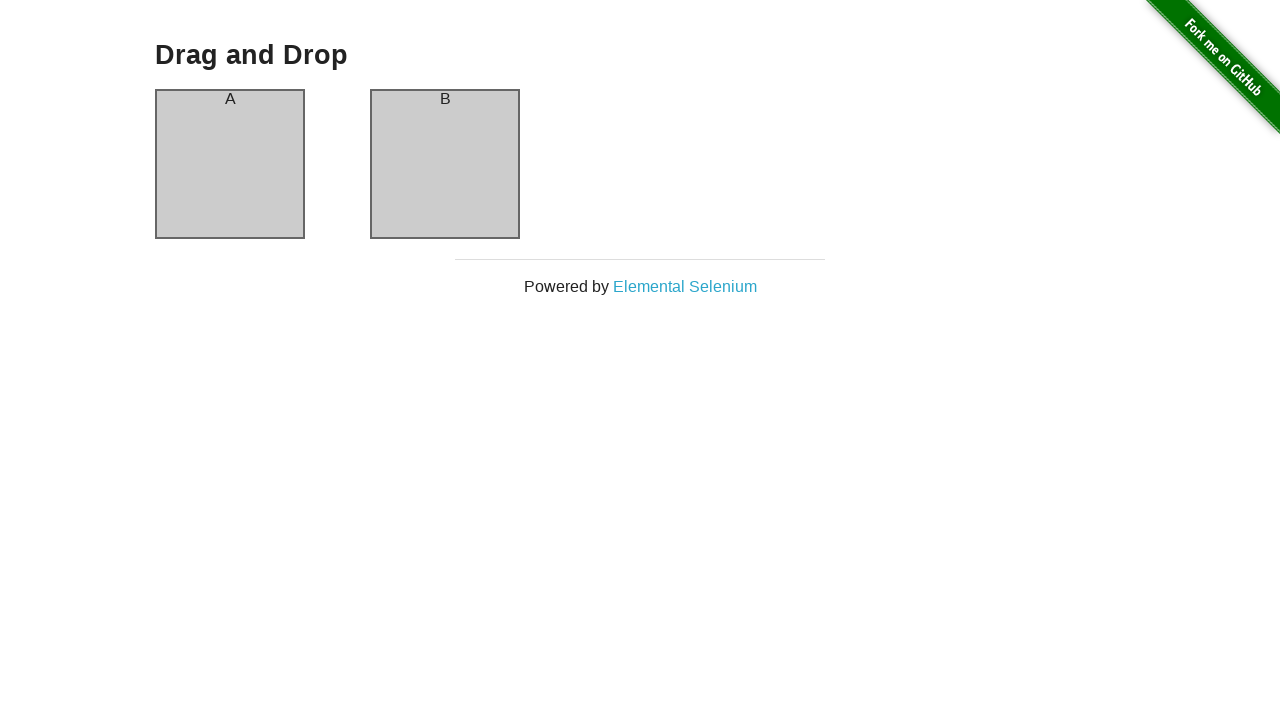

Page header loaded successfully
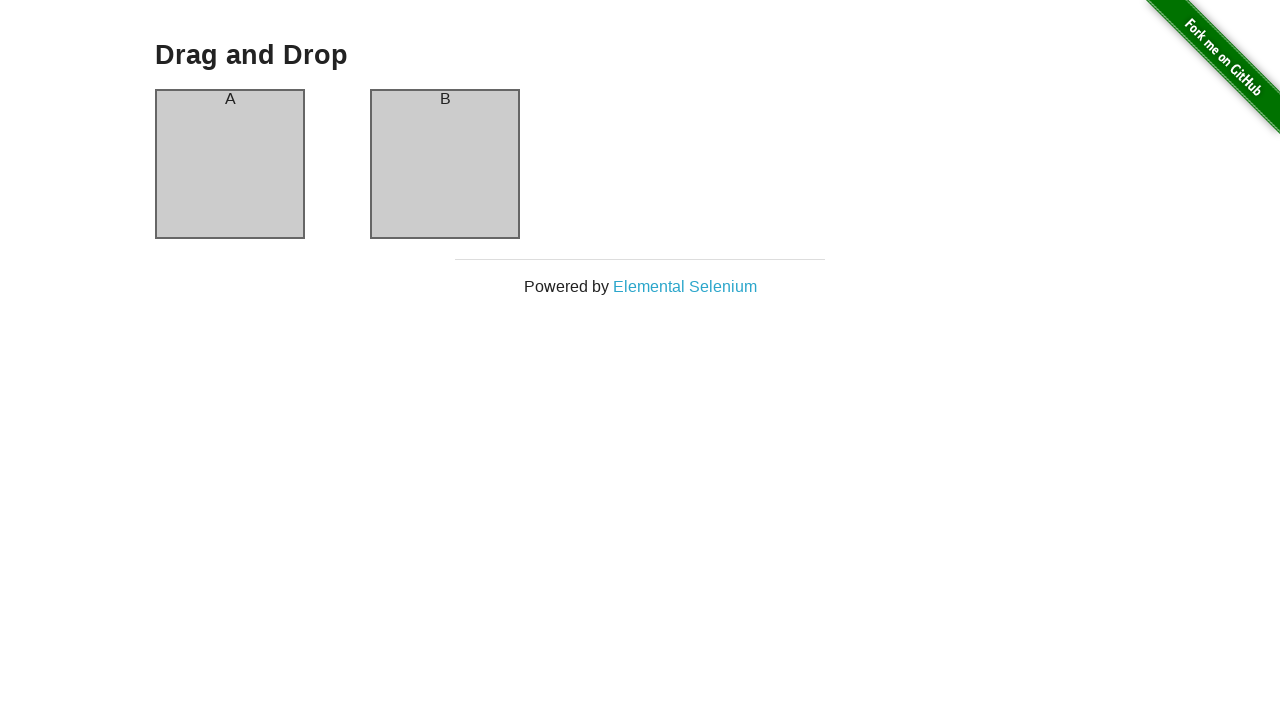

Located source element (column A)
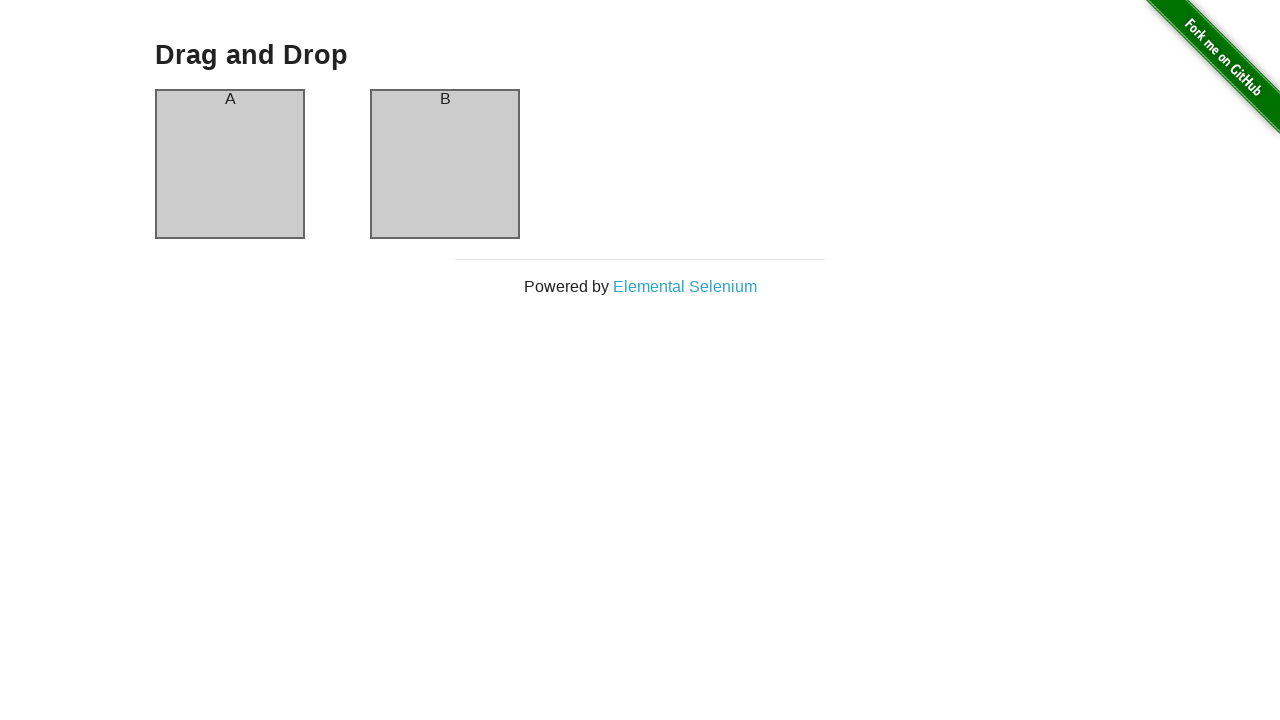

Located target element (column B)
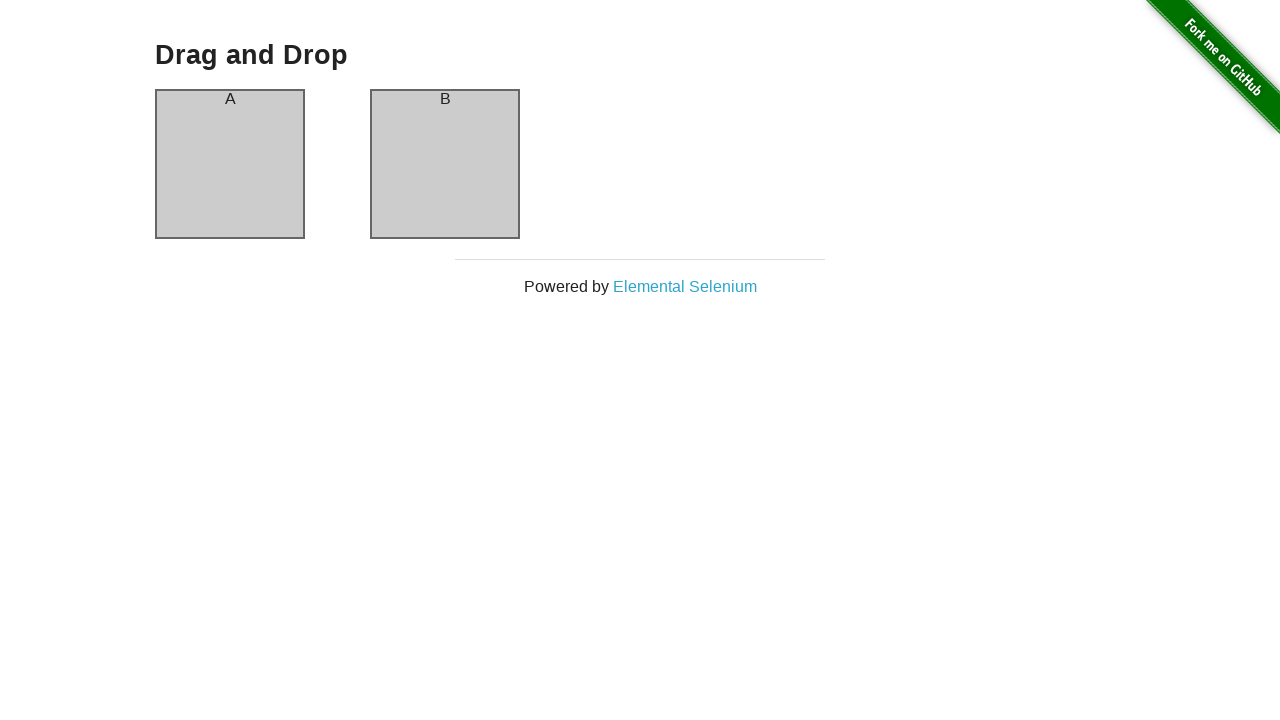

Dragged column A element to column B position at (445, 164)
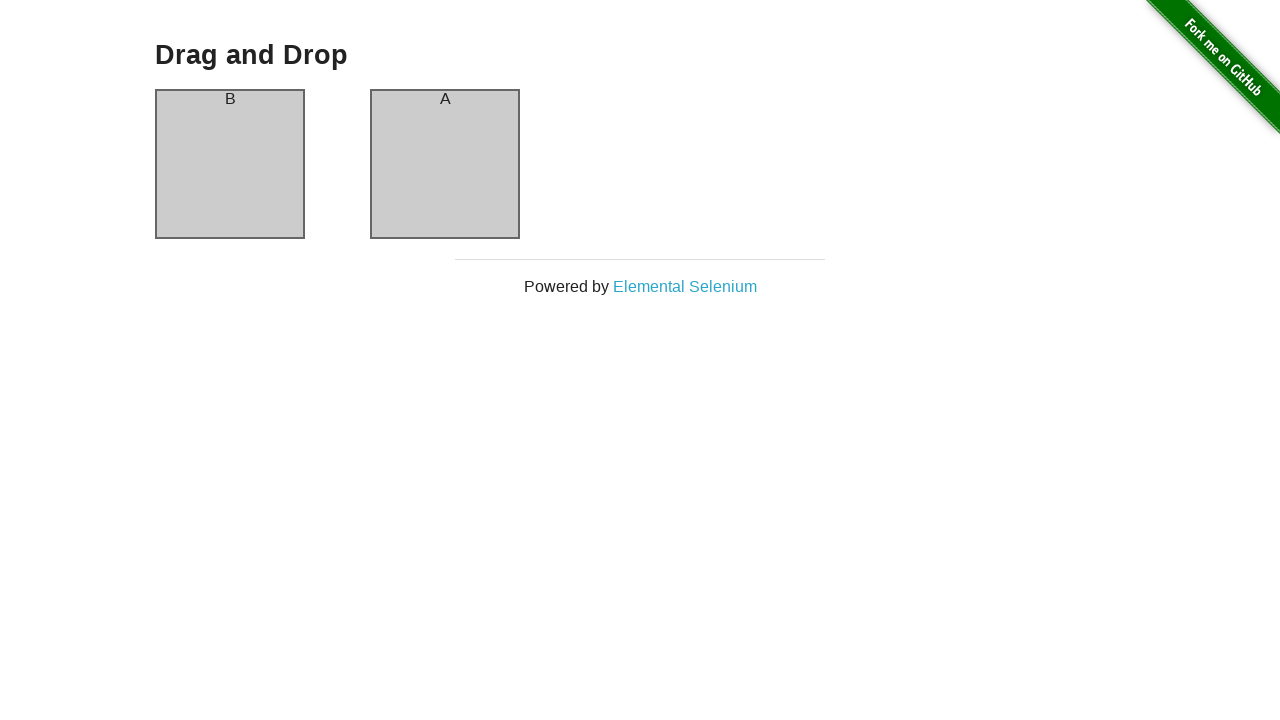

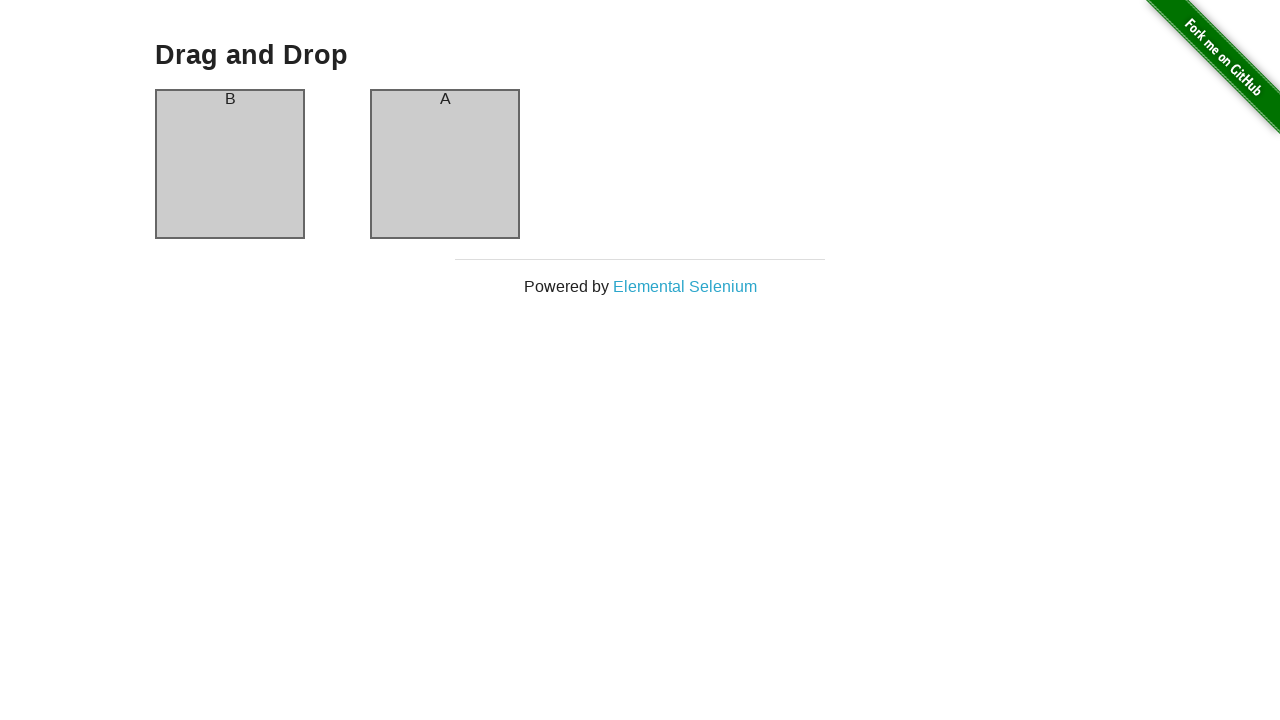